Clicks dropdown using XPath with contains function

Starting URL: https://rahulshettyacademy.com/AutomationPractice/

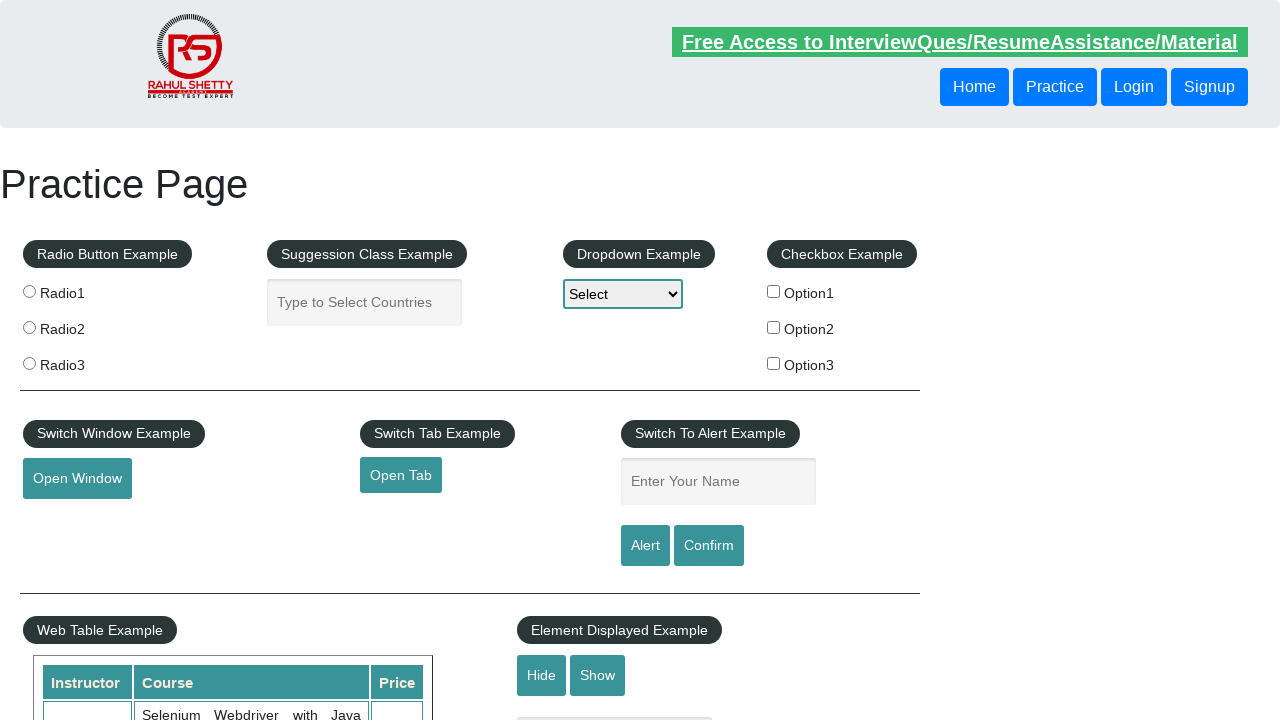

Clicked dropdown using XPath with contains function to locate element by id substring at (623, 294) on xpath=//select[contains(@id,'dropdown-class')]
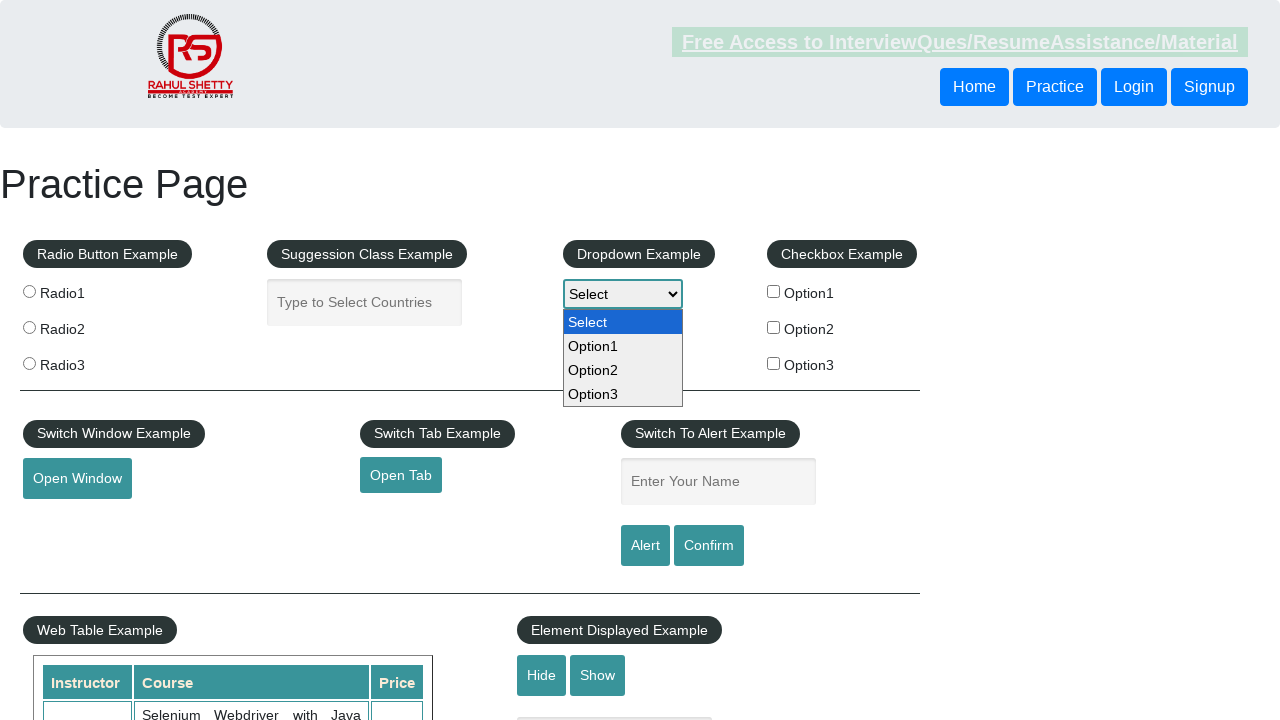

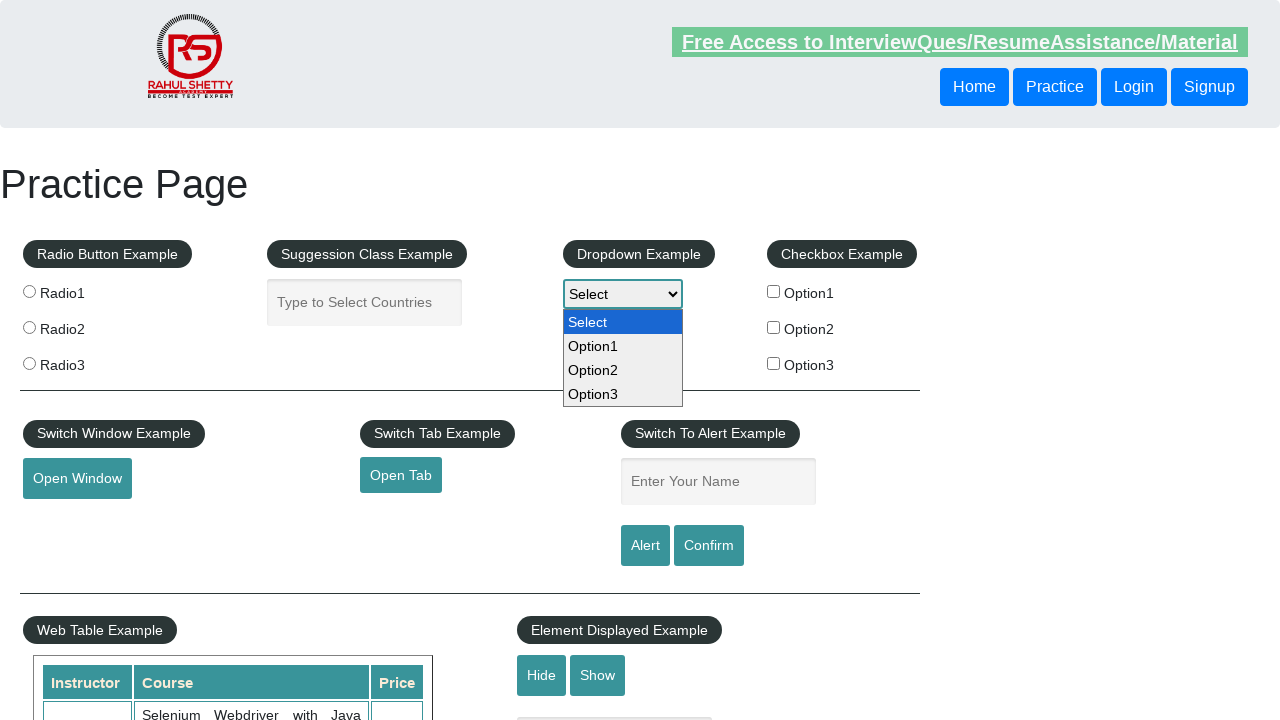